Tests a registration form by filling in required fields in the first block and submitting, then verifies the success message is displayed.

Starting URL: http://suninjuly.github.io/registration1.html

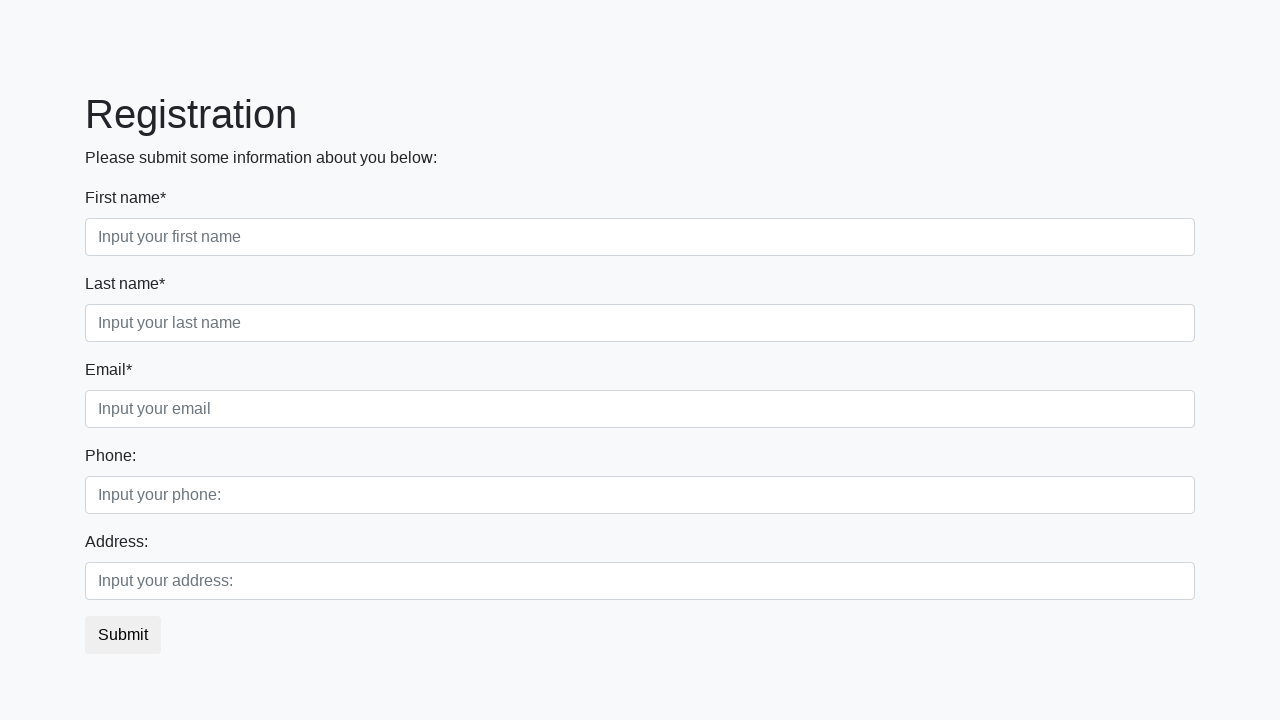

Filled first name field with 'John' on .first_block .first
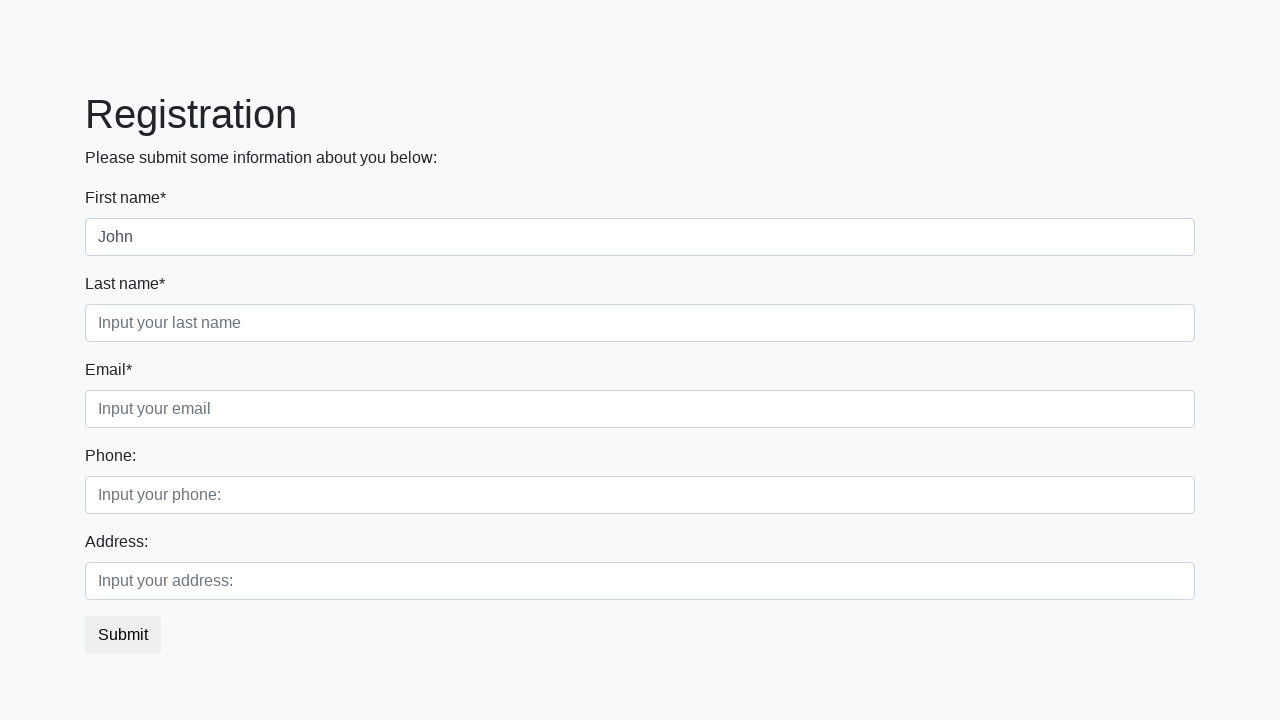

Filled last name field with 'Doe' on .first_block .second
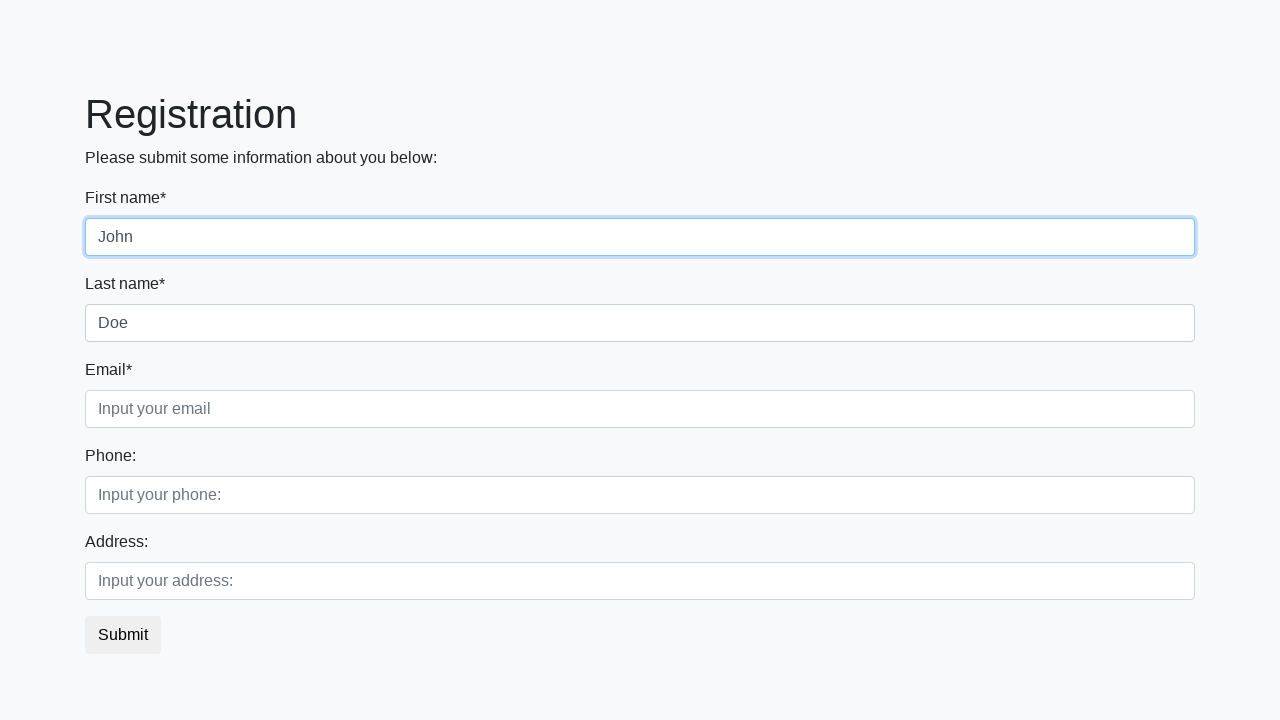

Filled email field with 'john.doe@example.com' on .first_block .third
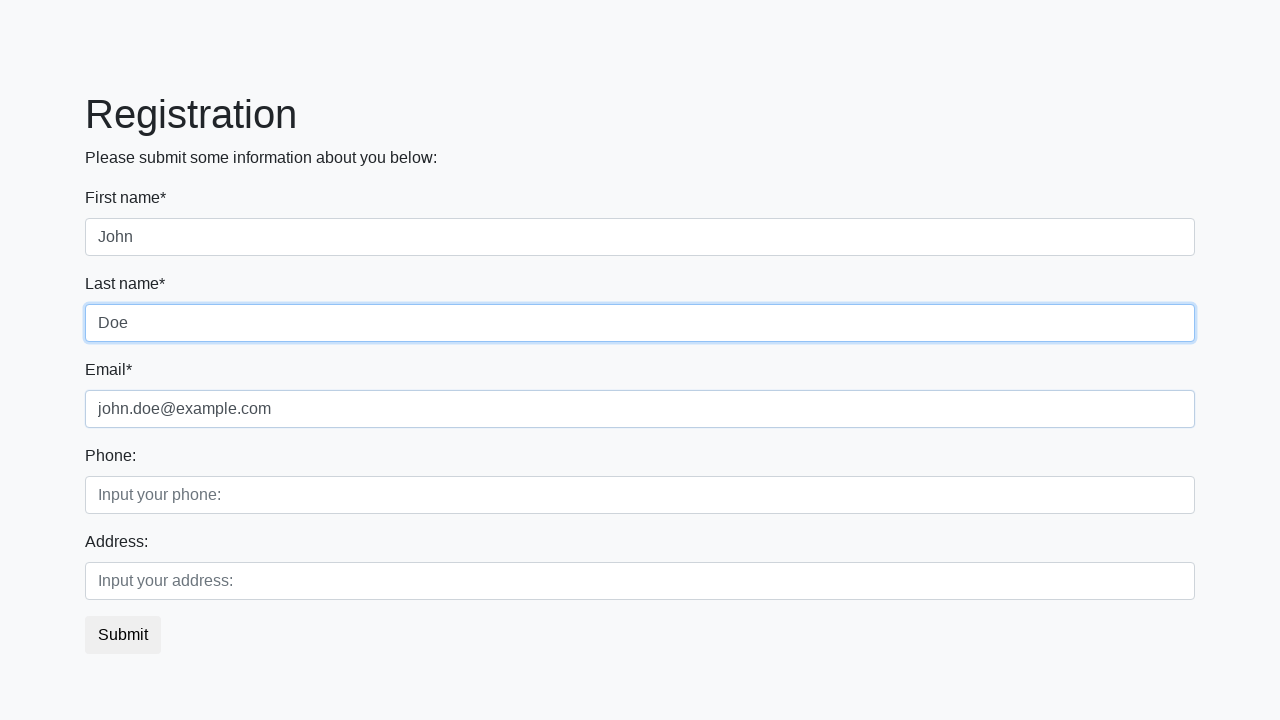

Clicked the submit button at (123, 635) on button.btn
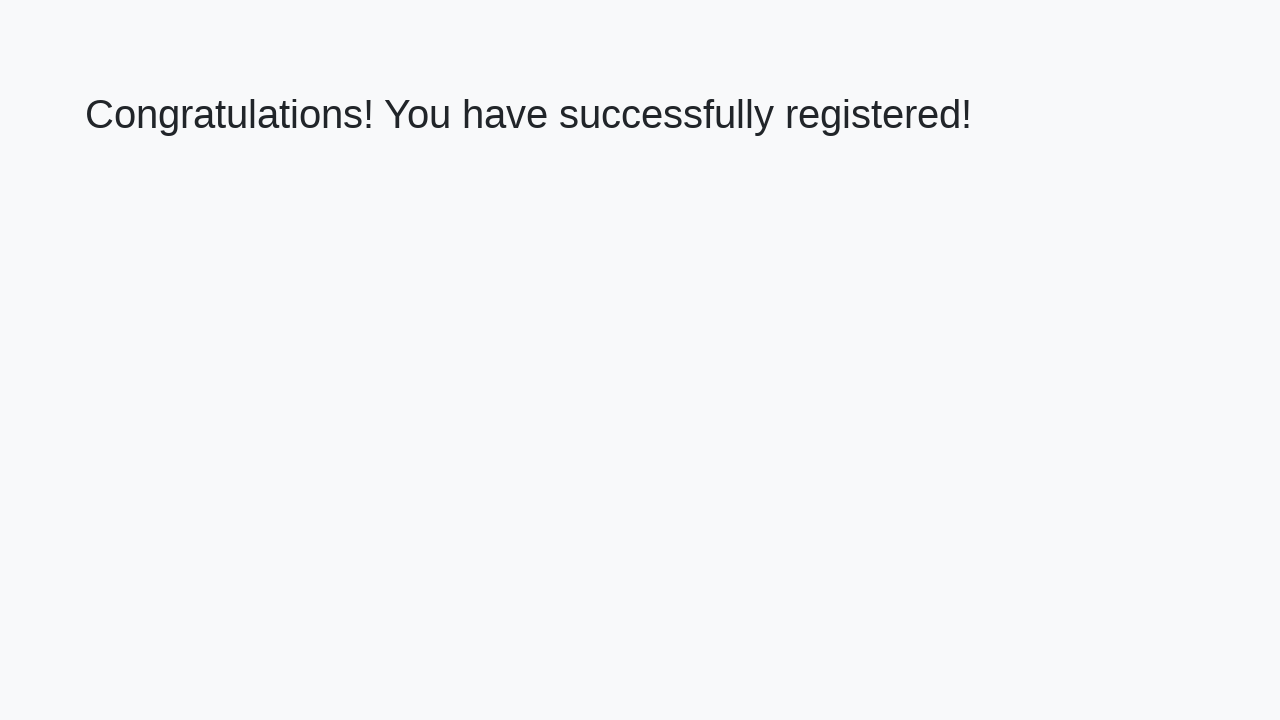

Success message heading loaded
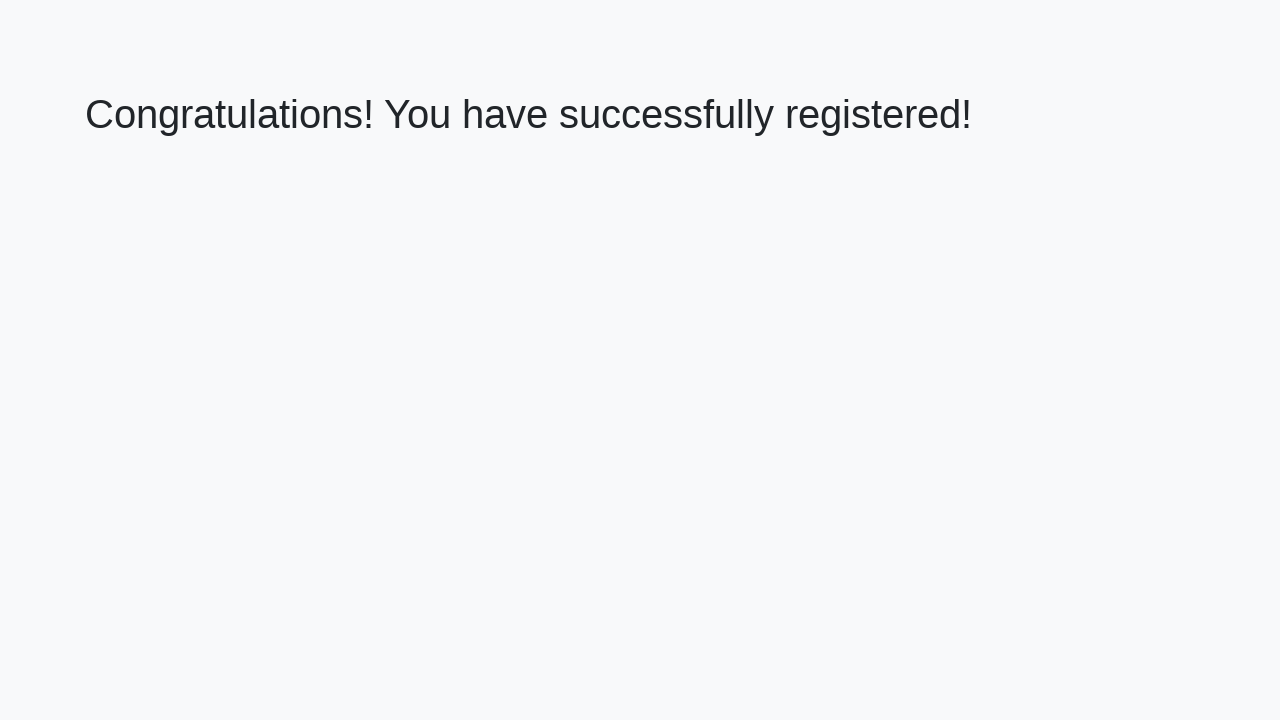

Retrieved success message text
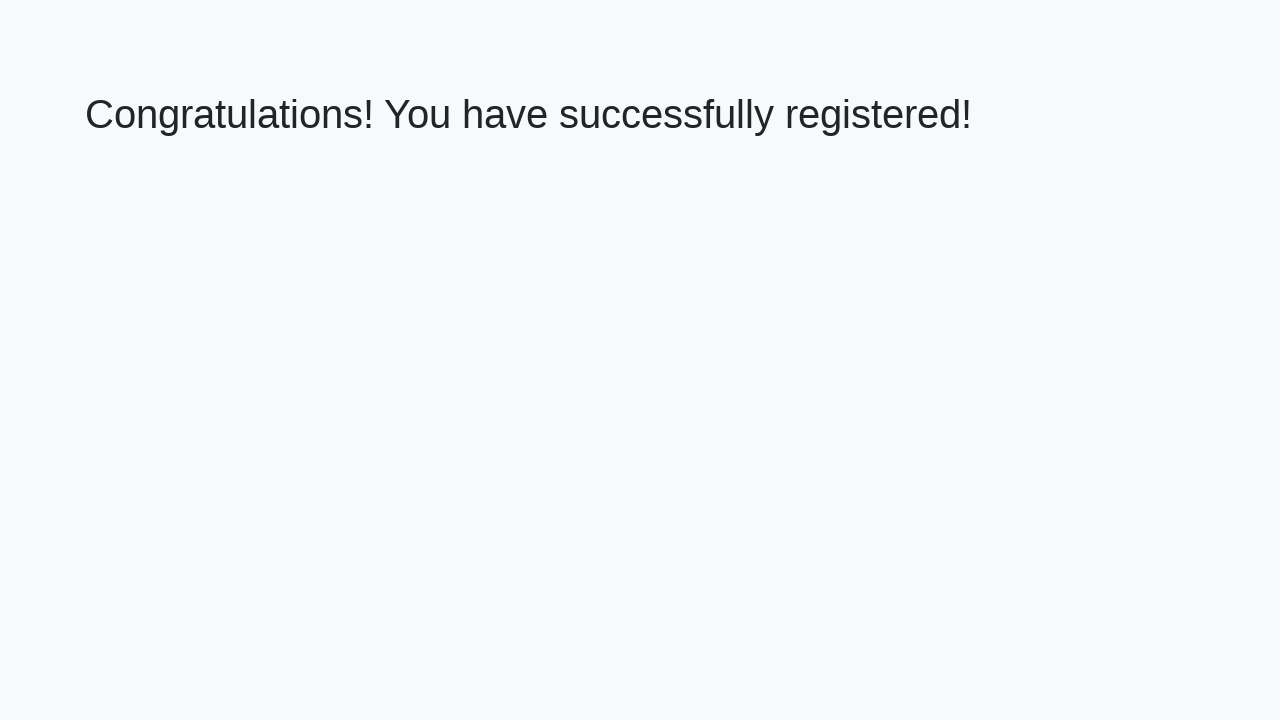

Verified success message displays 'Congratulations! You have successfully registered!'
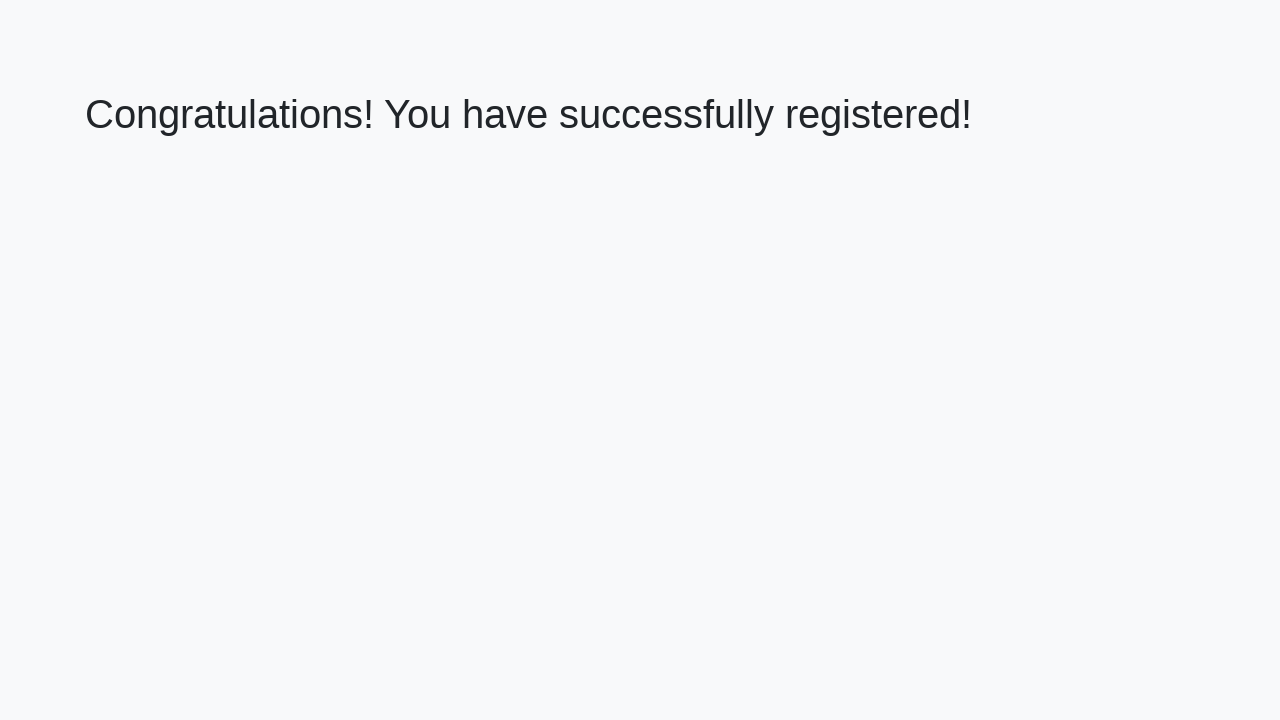

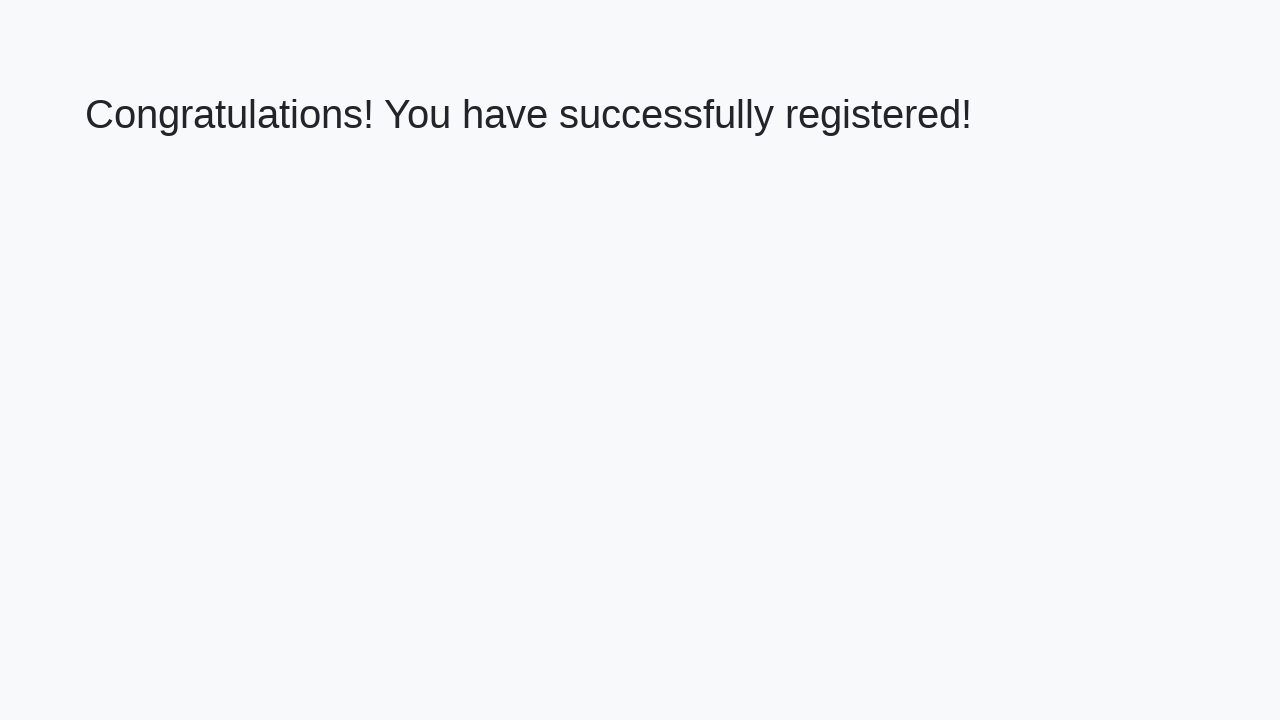